Tests that the GreenCart logo is displayed on the page

Starting URL: https://rahulshettyacademy.com/seleniumPractise/#/

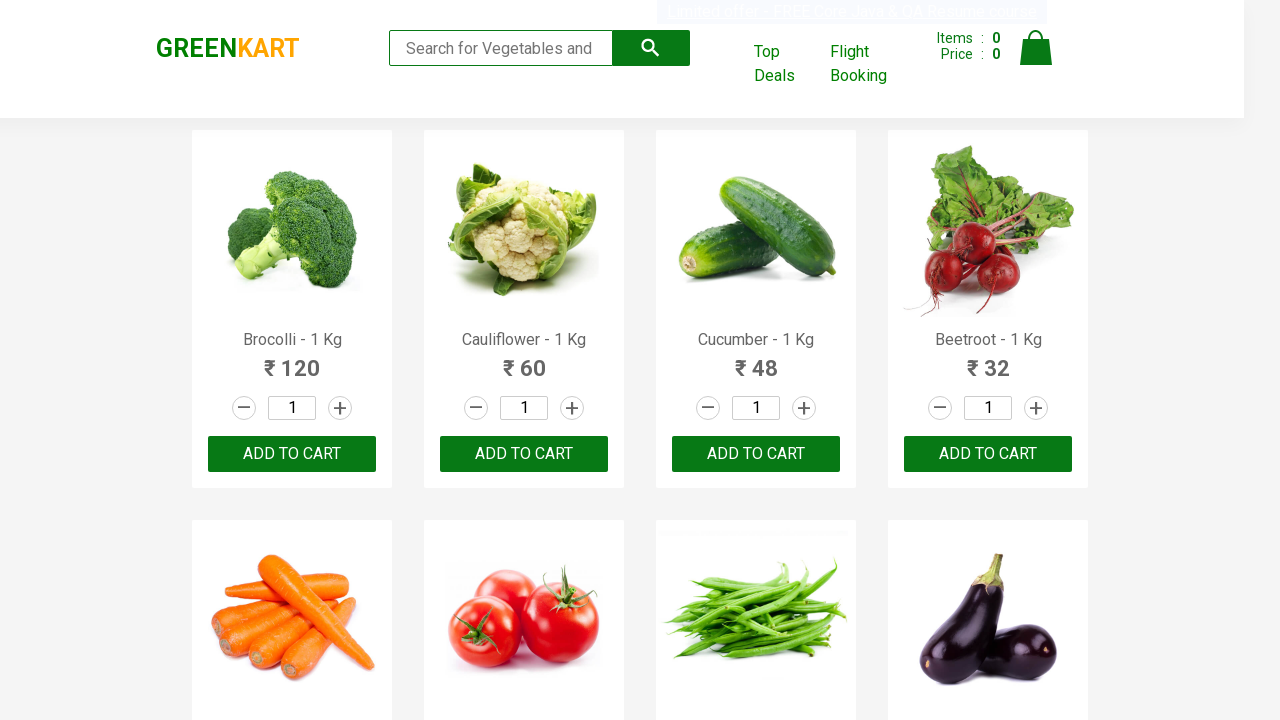

Waited for GreenCart logo to be present on the page
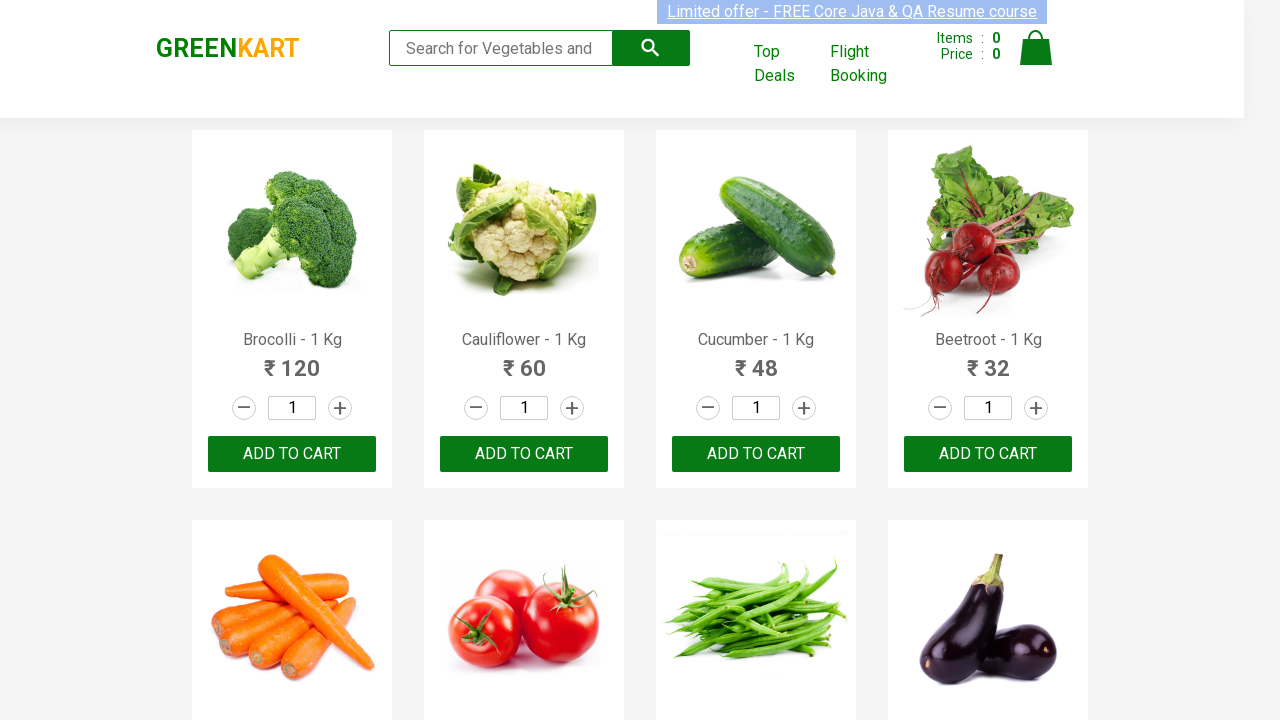

Verified GreenCart logo is visible
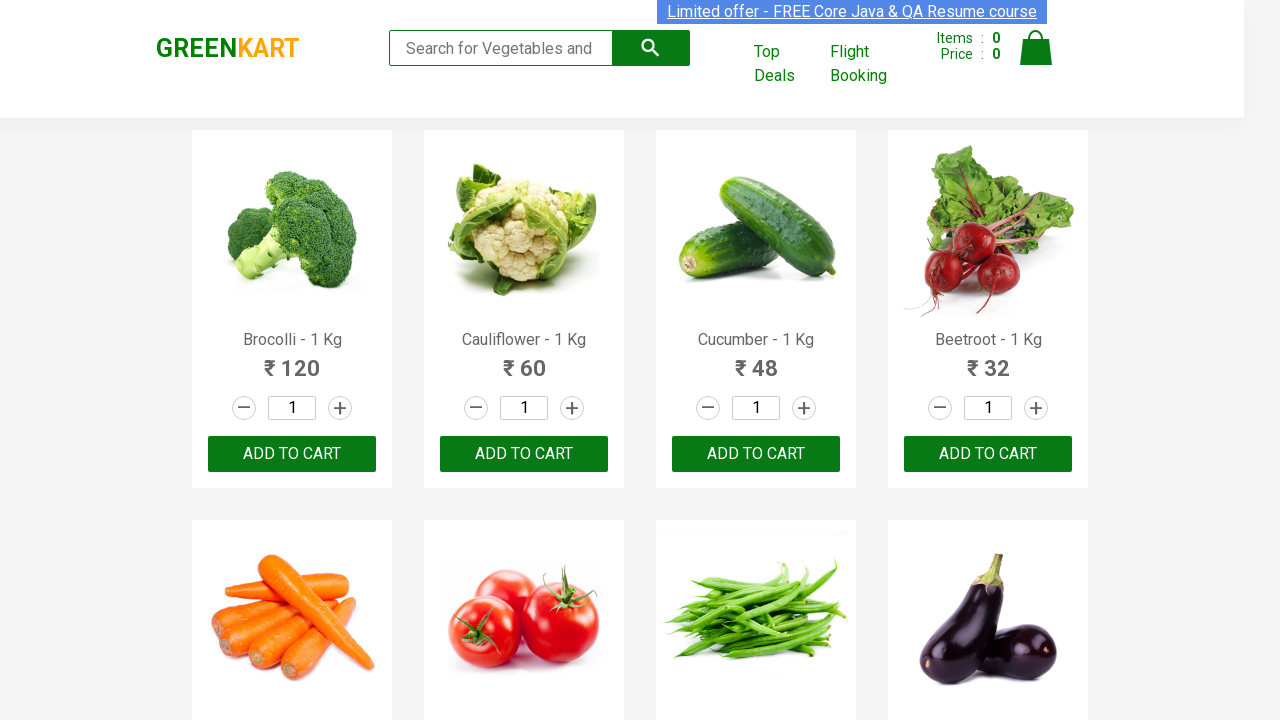

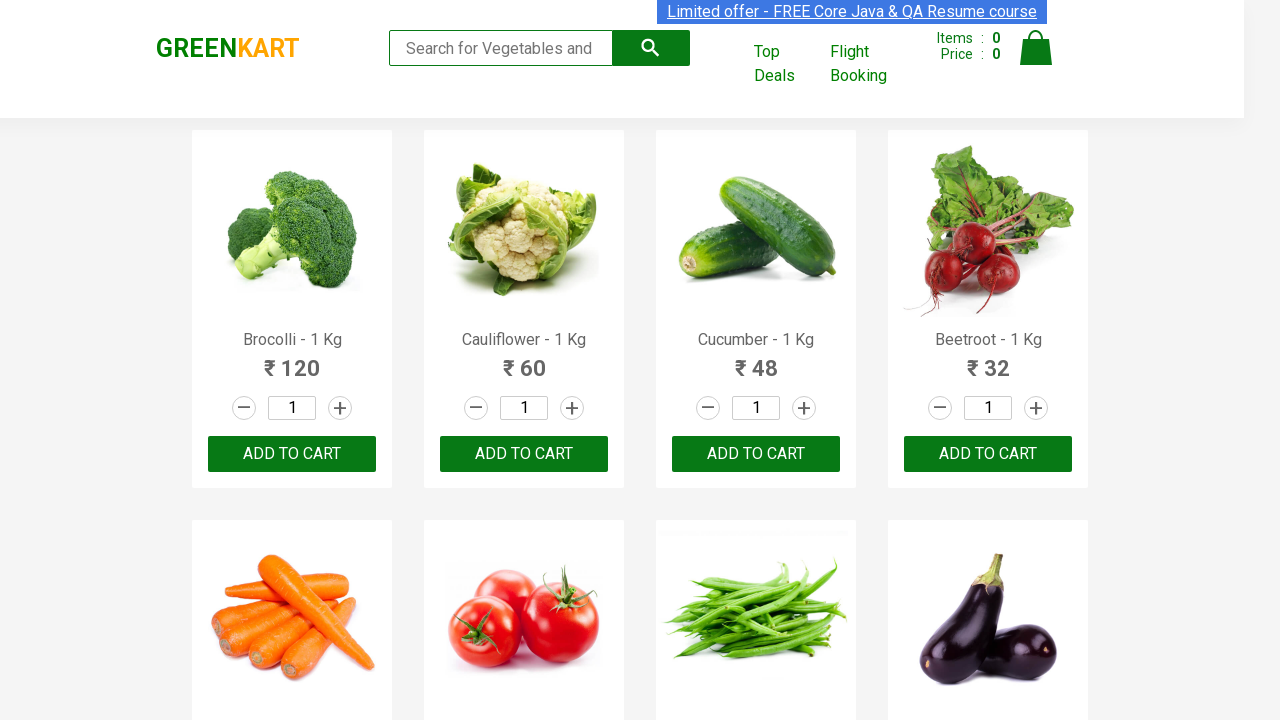